Demonstrates mouse press, move and release actions for drag operation

Starting URL: https://crossbrowsertesting.github.io/drag-and-drop

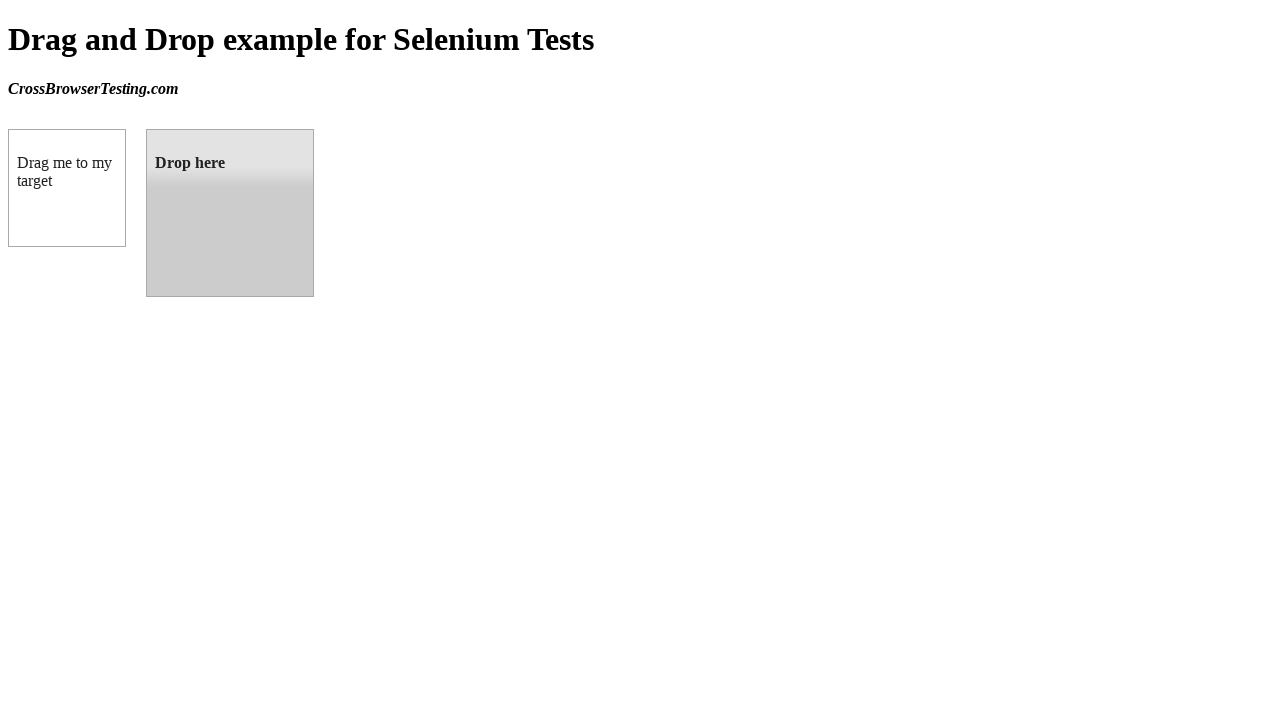

Located draggable source element
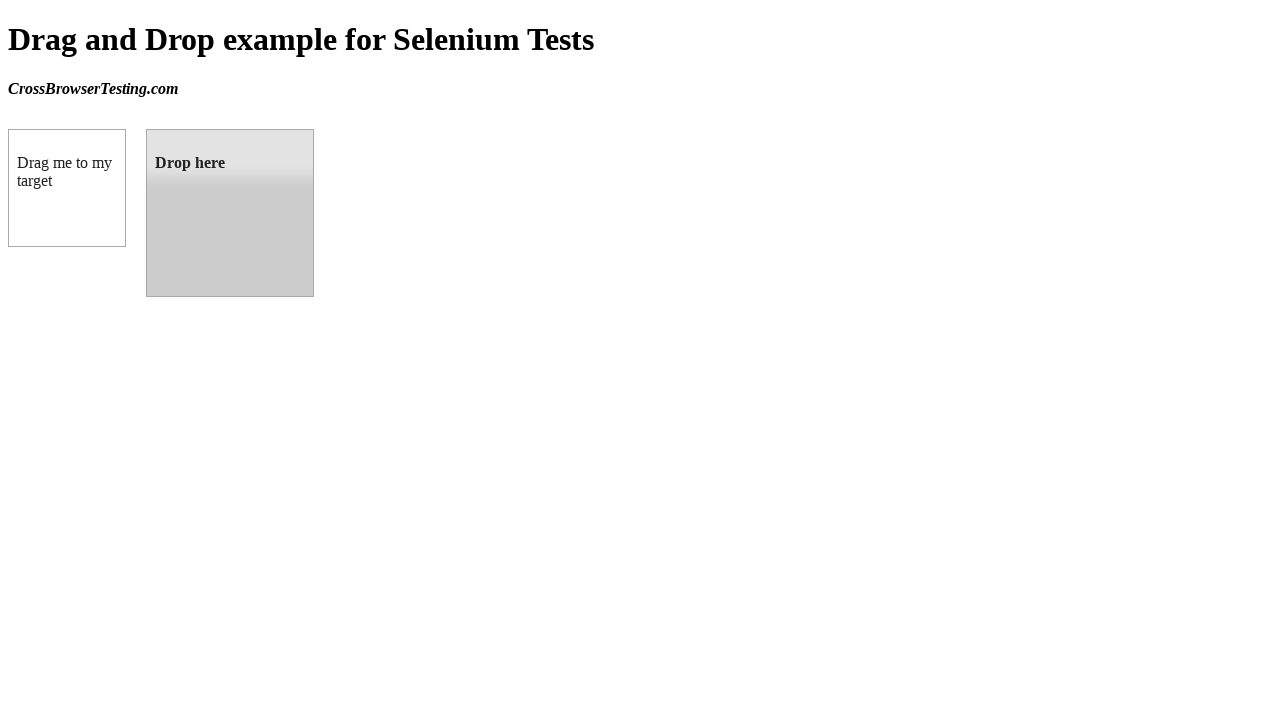

Located droppable target element
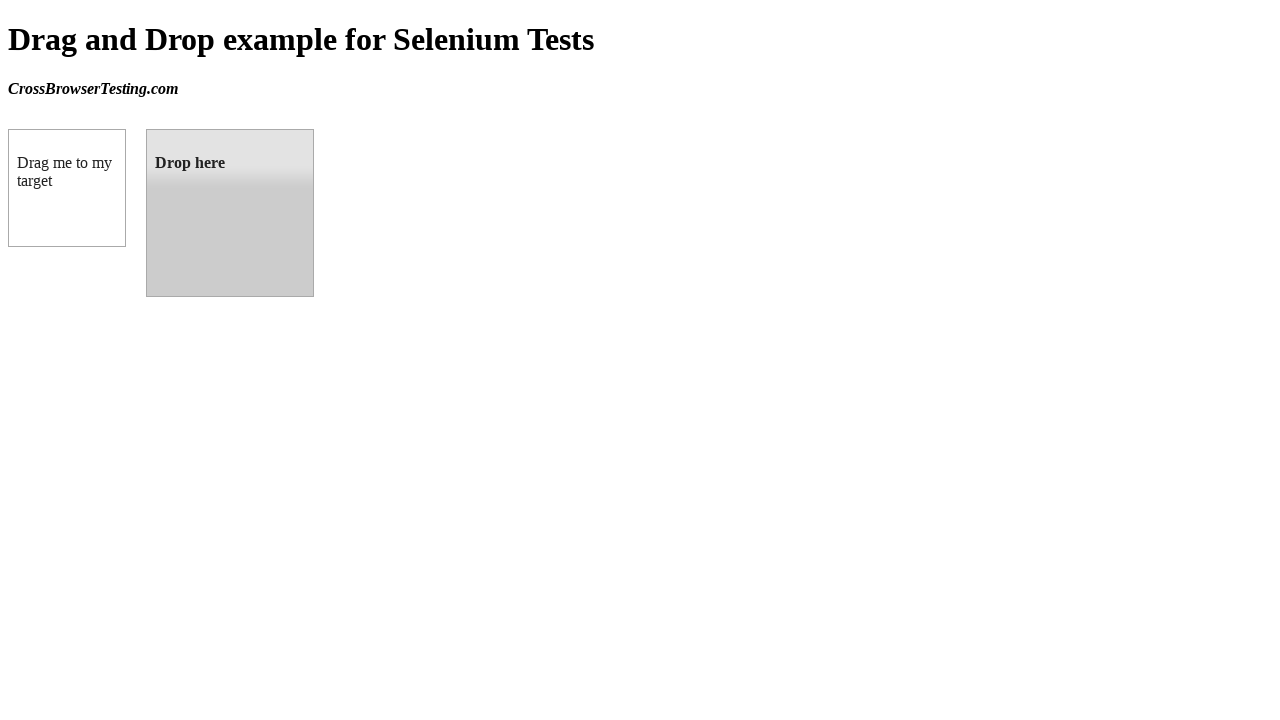

Retrieved bounding box of source element
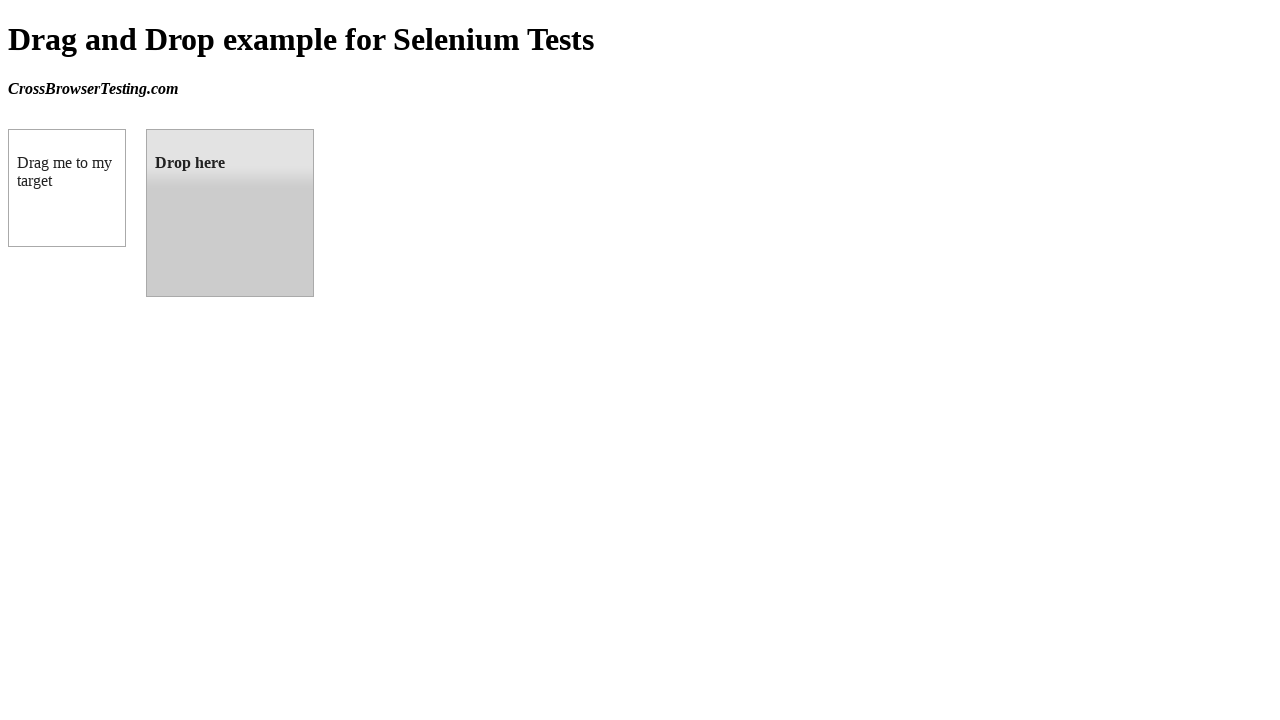

Retrieved bounding box of target element
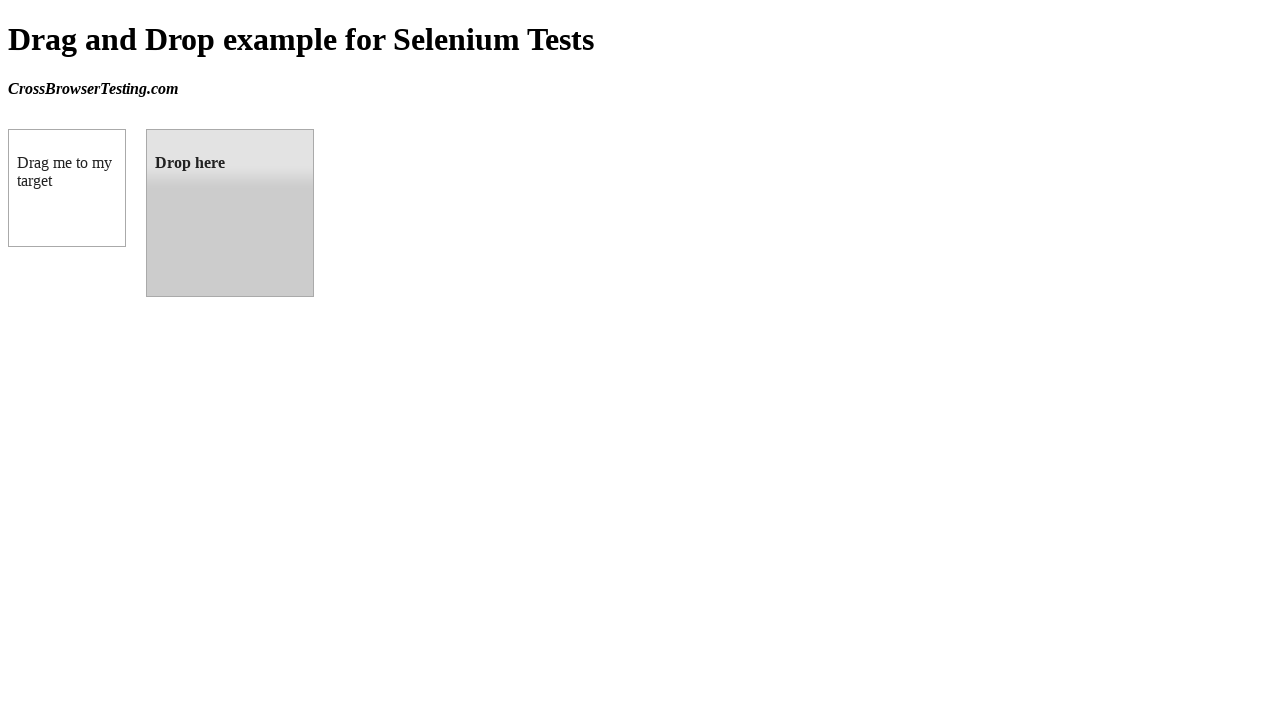

Moved mouse to center of draggable element at (67, 188)
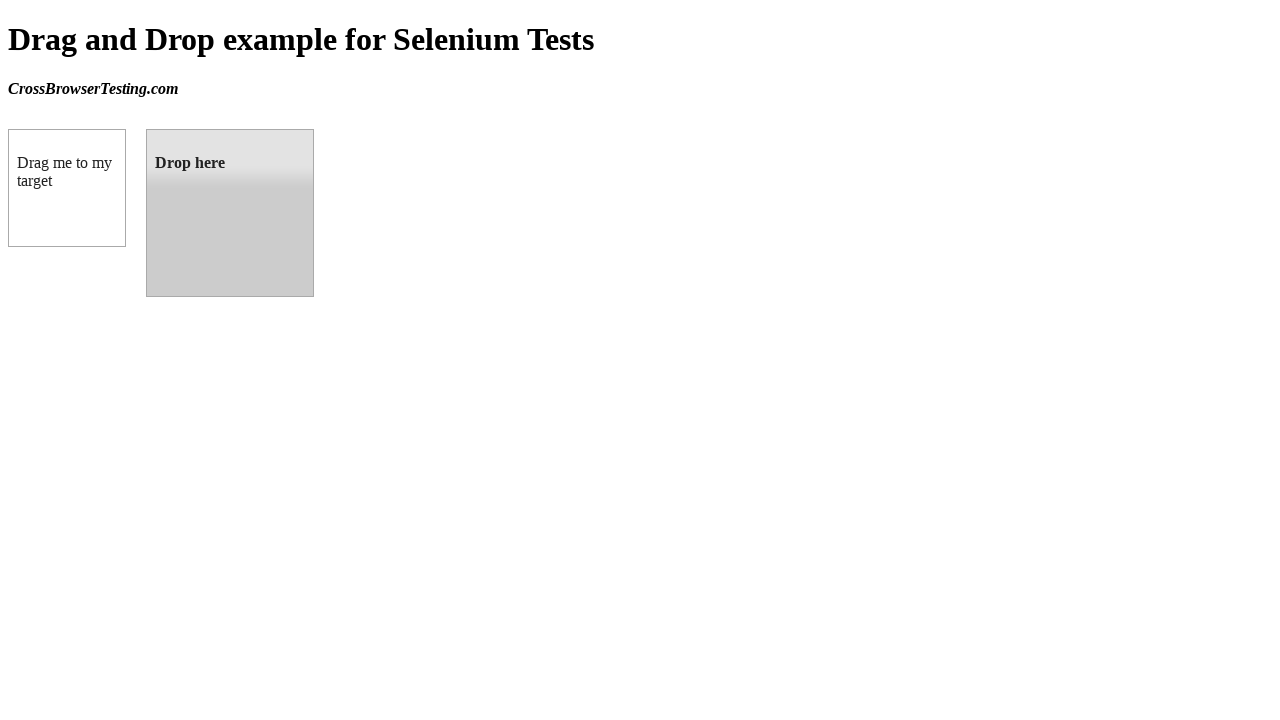

Pressed mouse button down to initiate drag at (67, 188)
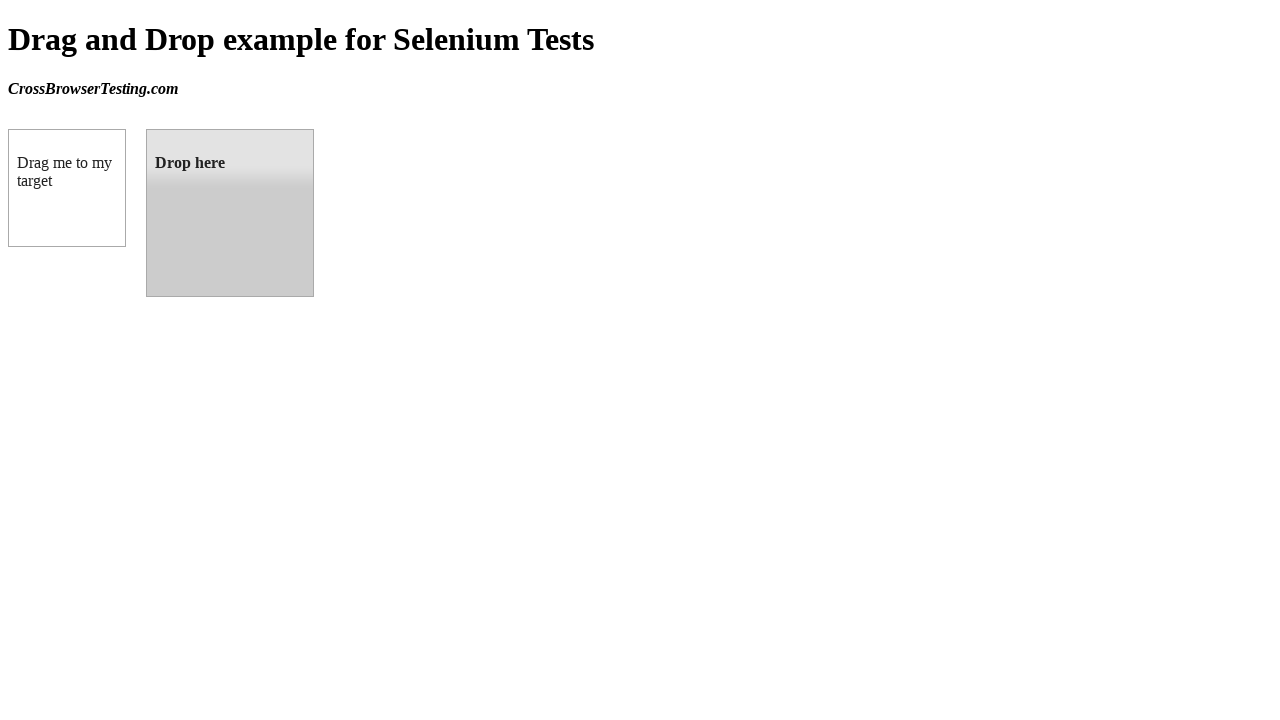

Moved mouse to center of droppable target element at (230, 213)
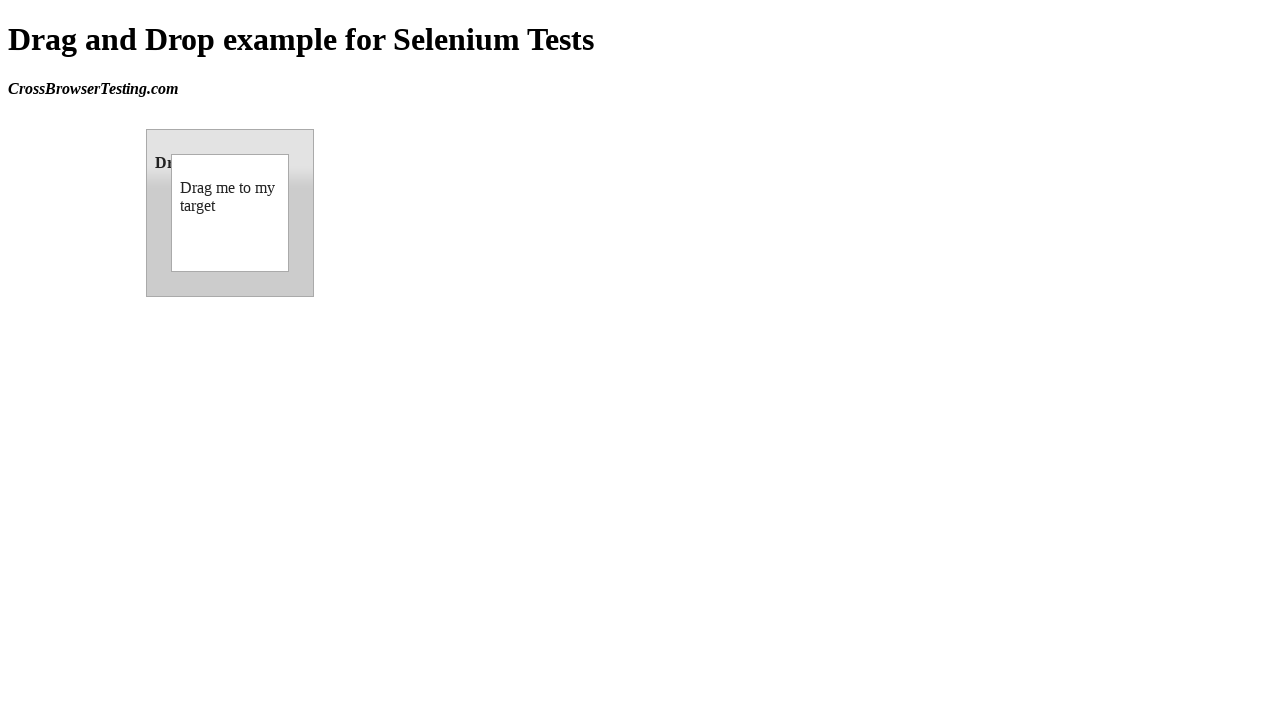

Released mouse button to complete drag and drop operation at (230, 213)
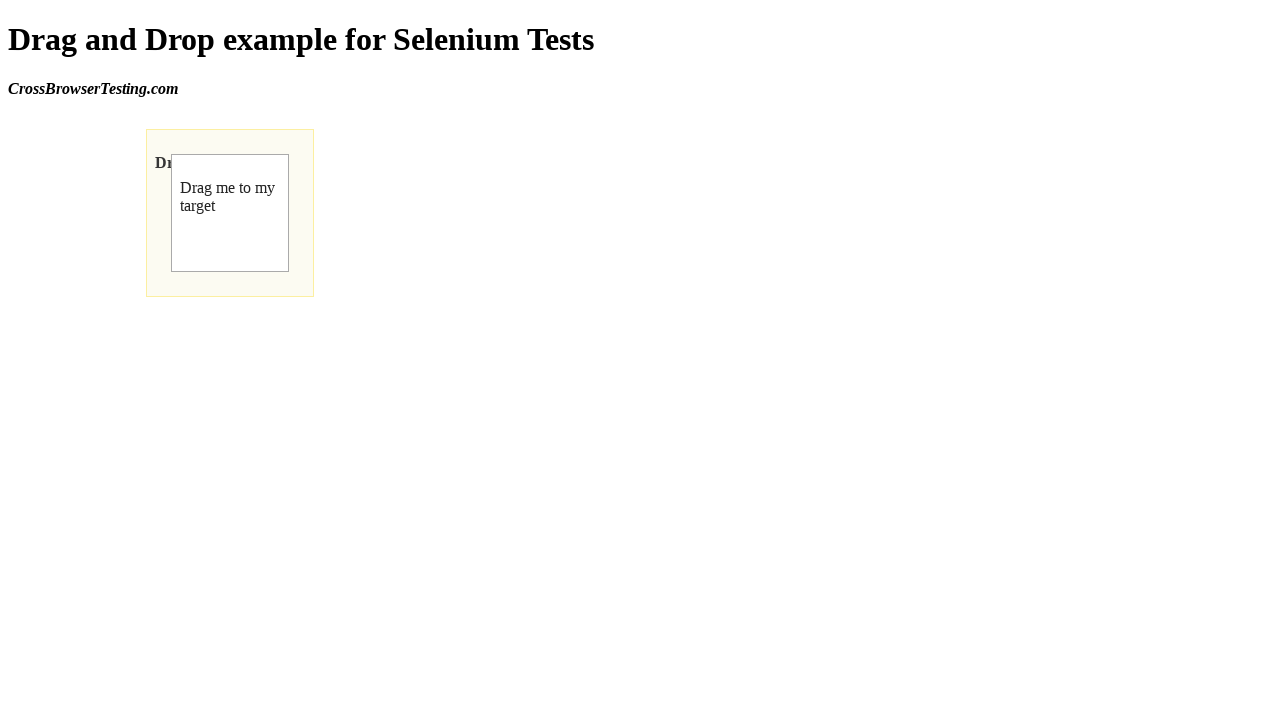

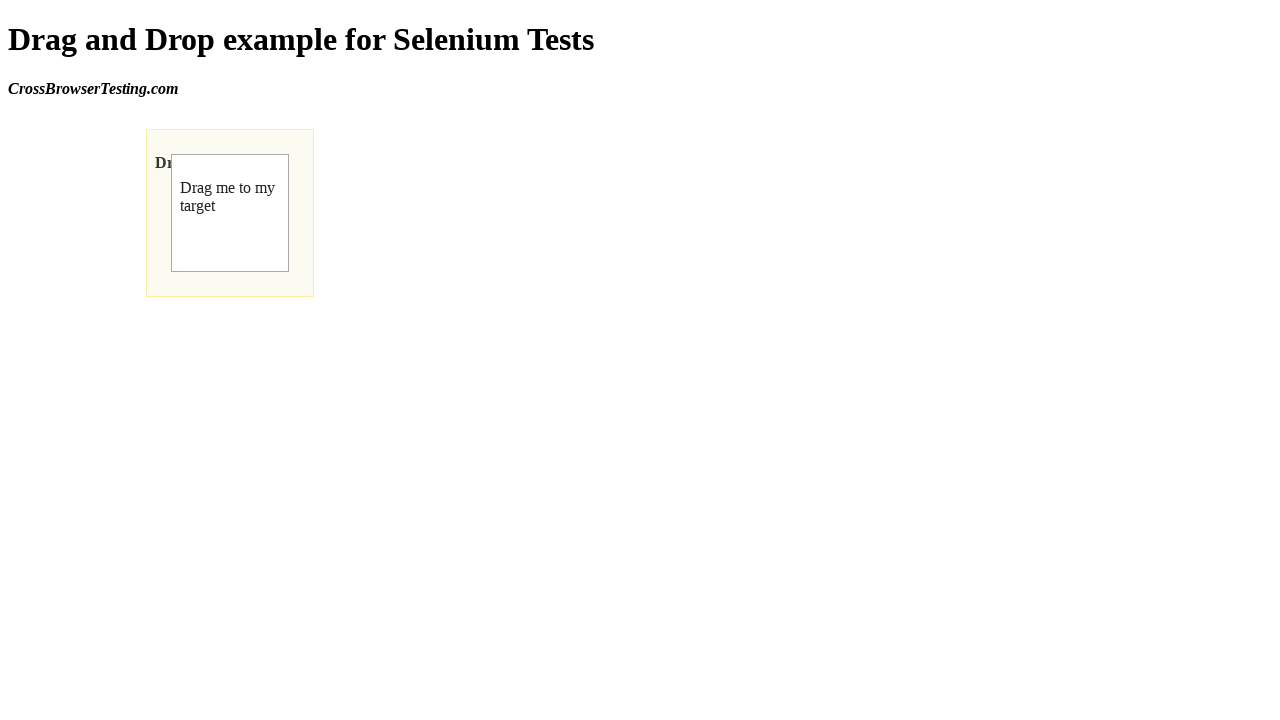